Tests navigation to the cart page by clicking the cart link

Starting URL: https://www.demoblaze.com/

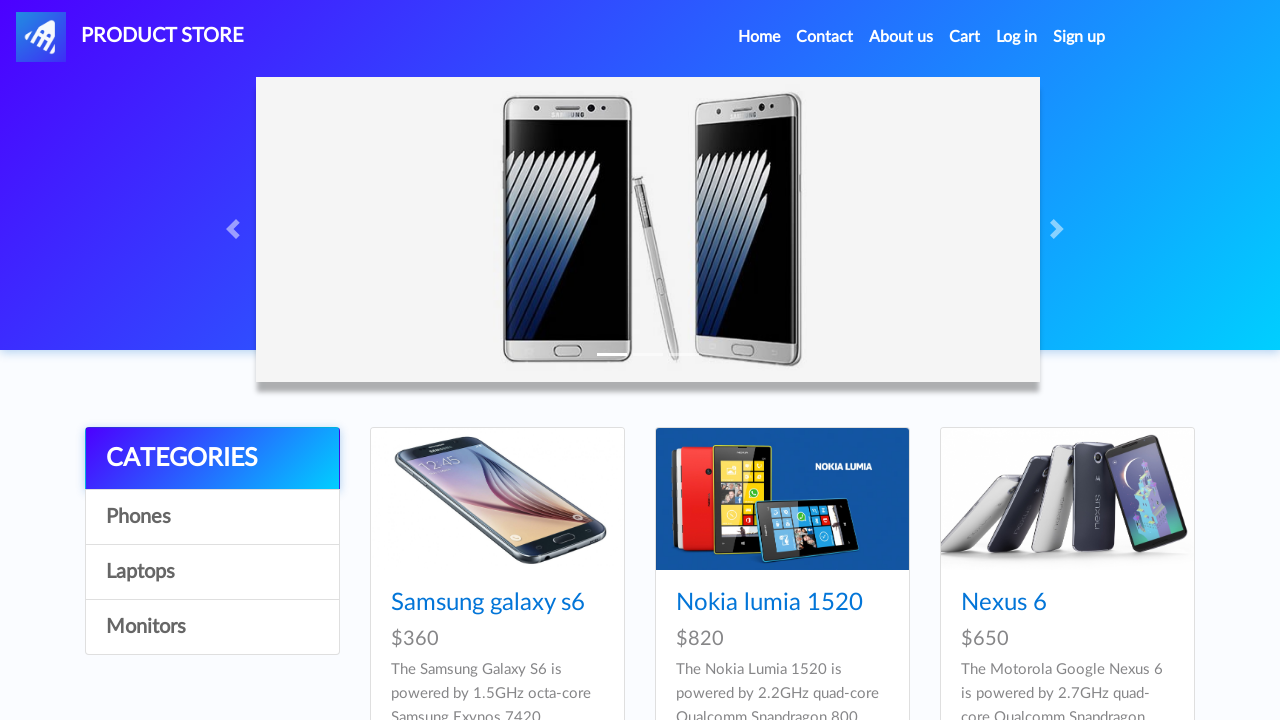

Clicked on Cart link at (965, 37) on text=Cart
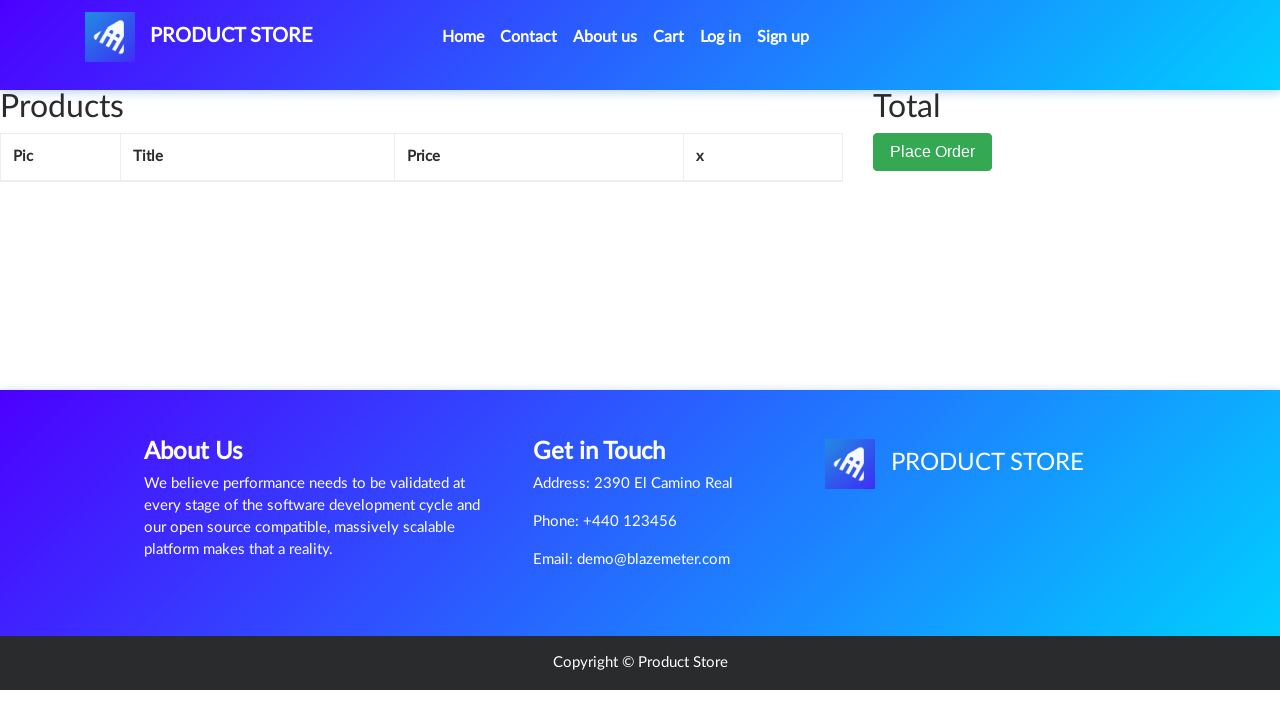

Cart page loaded successfully
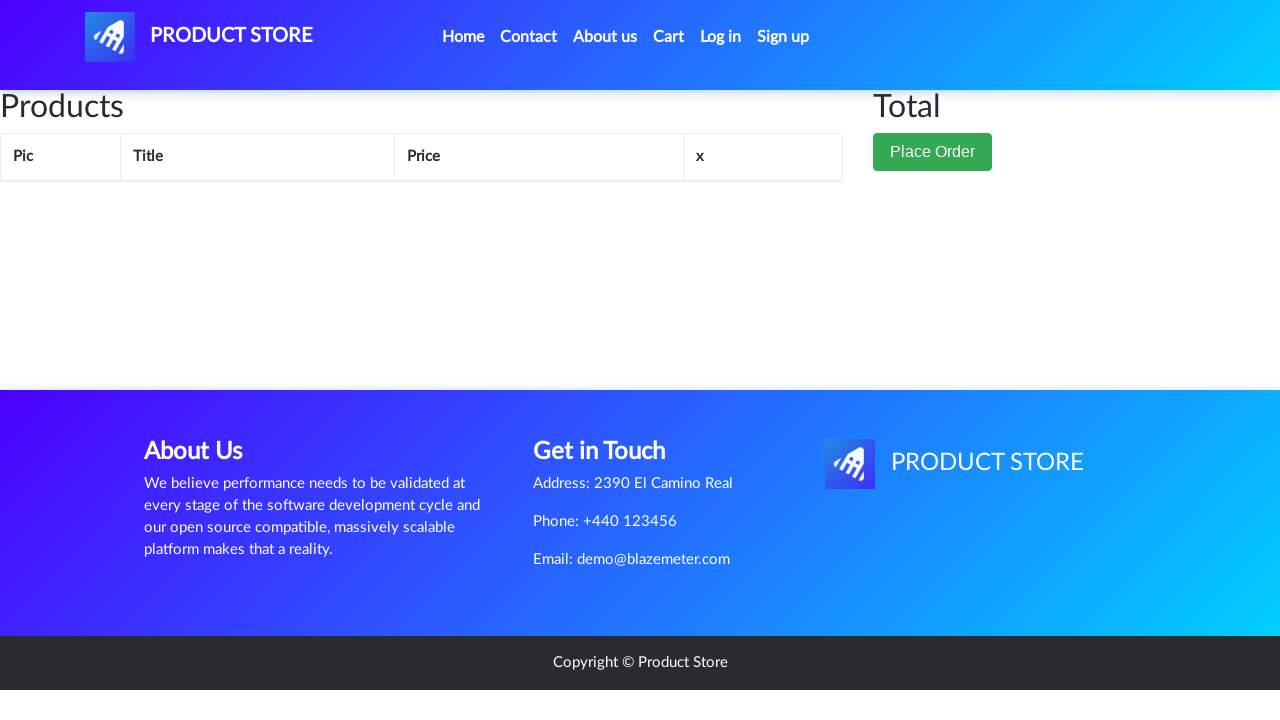

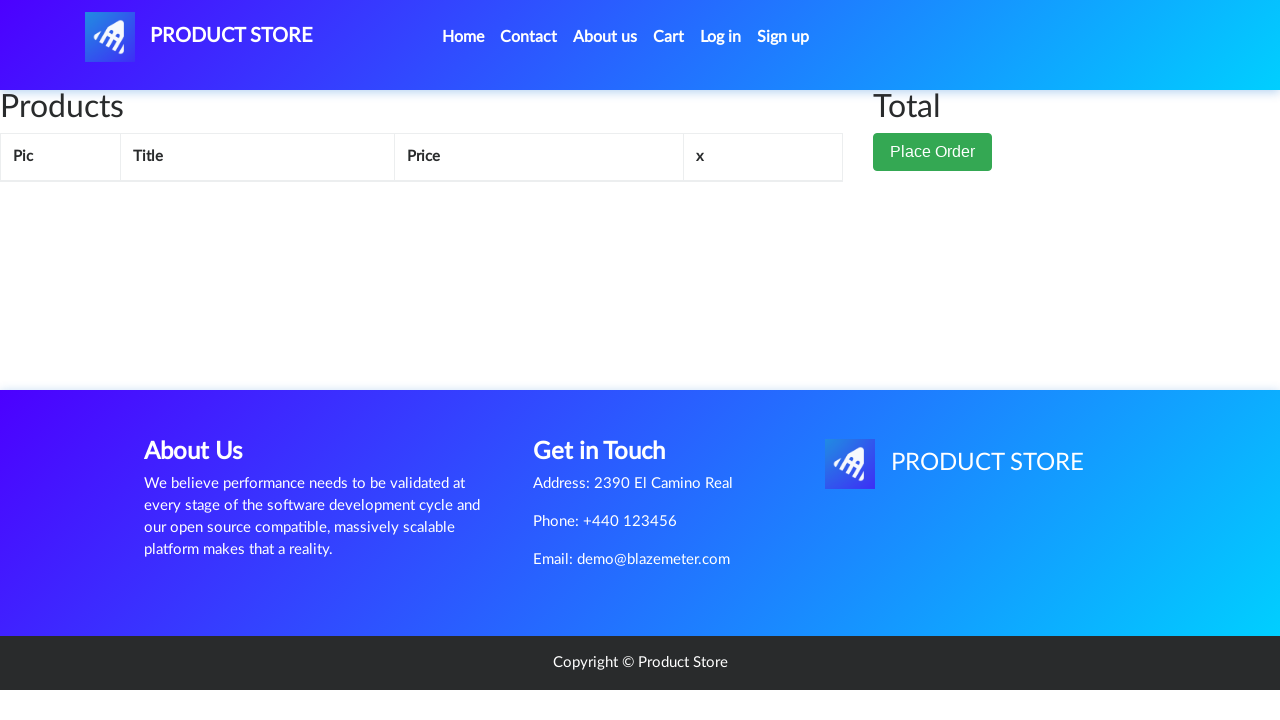